Navigates to Apple's homepage, clicks on the iPhone link to go to the iPhone page, waits for the page to load, then navigates back to the homepage.

Starting URL: https://www.apple.com

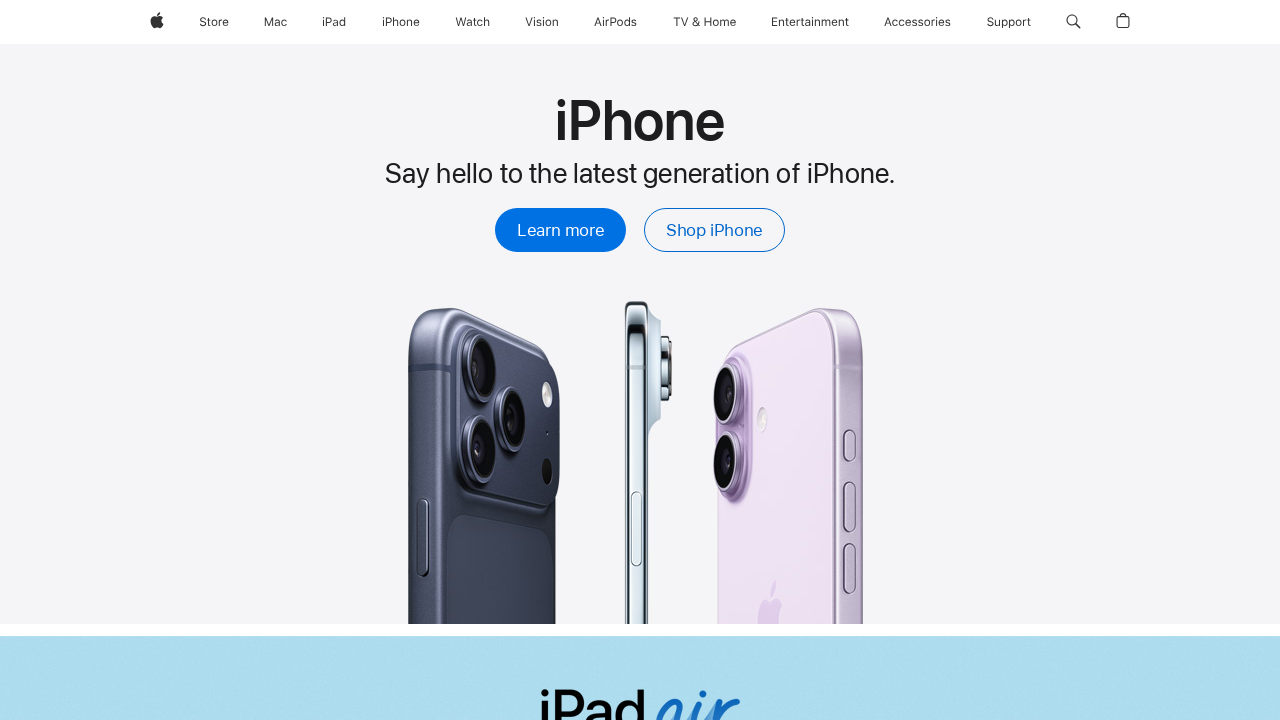

Clicked on the iPhone link in the navigation at (401, 22) on a[href='/iphone/']
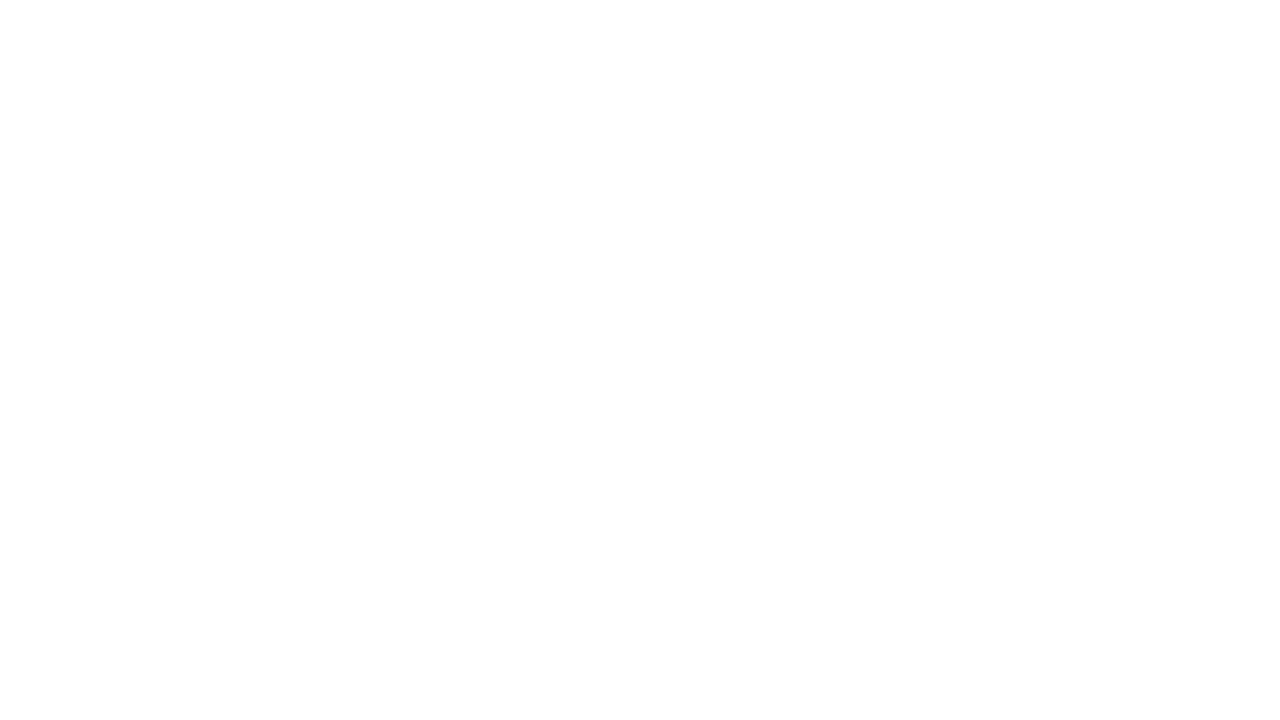

iPhone page DOM content loaded
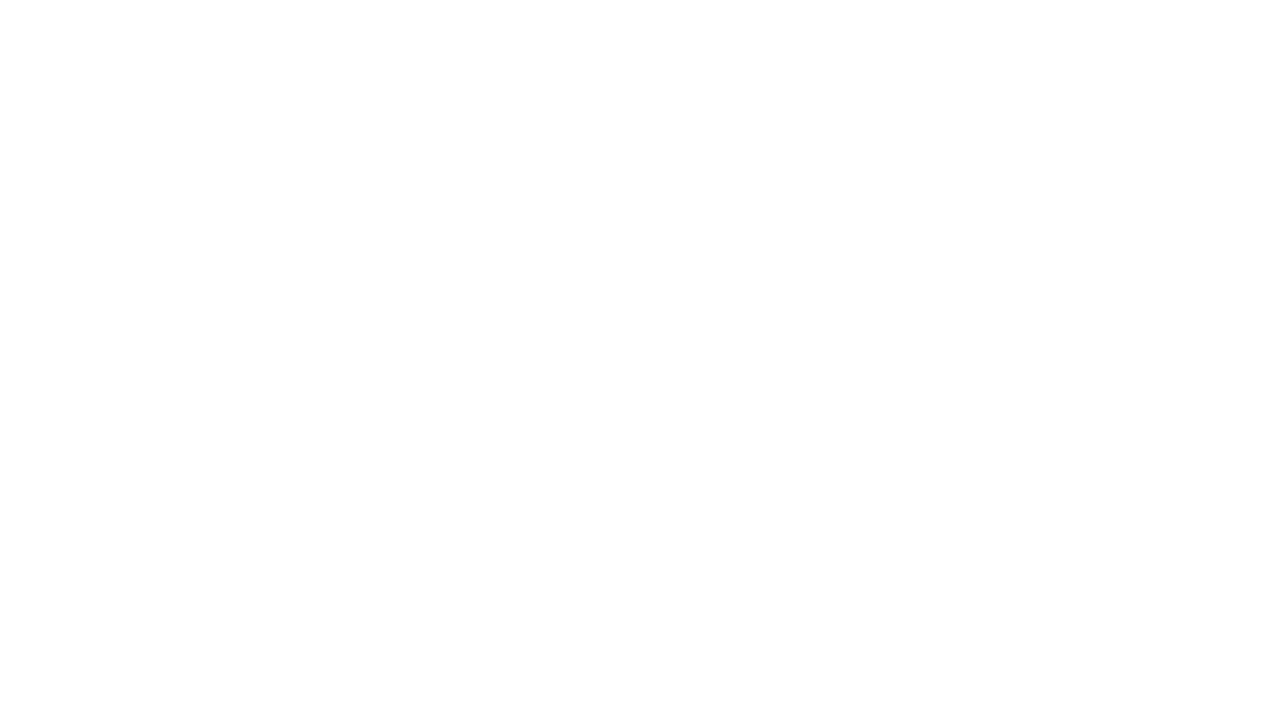

Verified links are present on the iPhone page
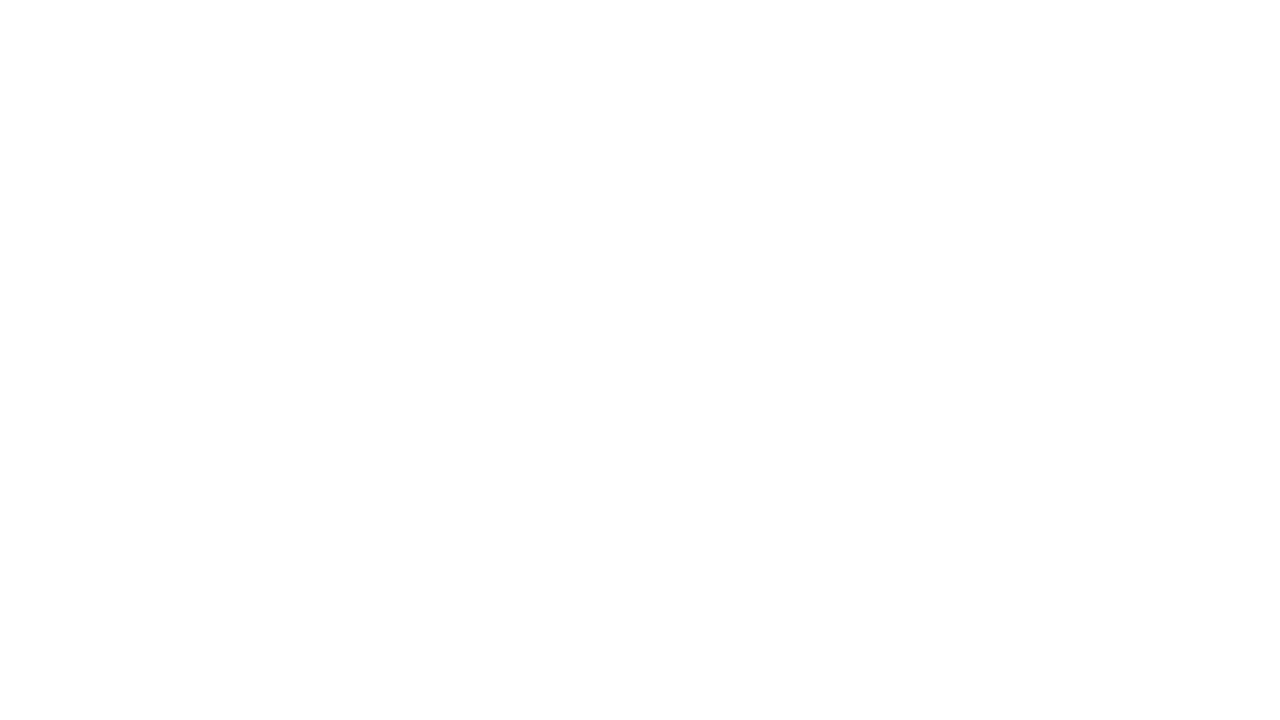

Navigated back to the homepage
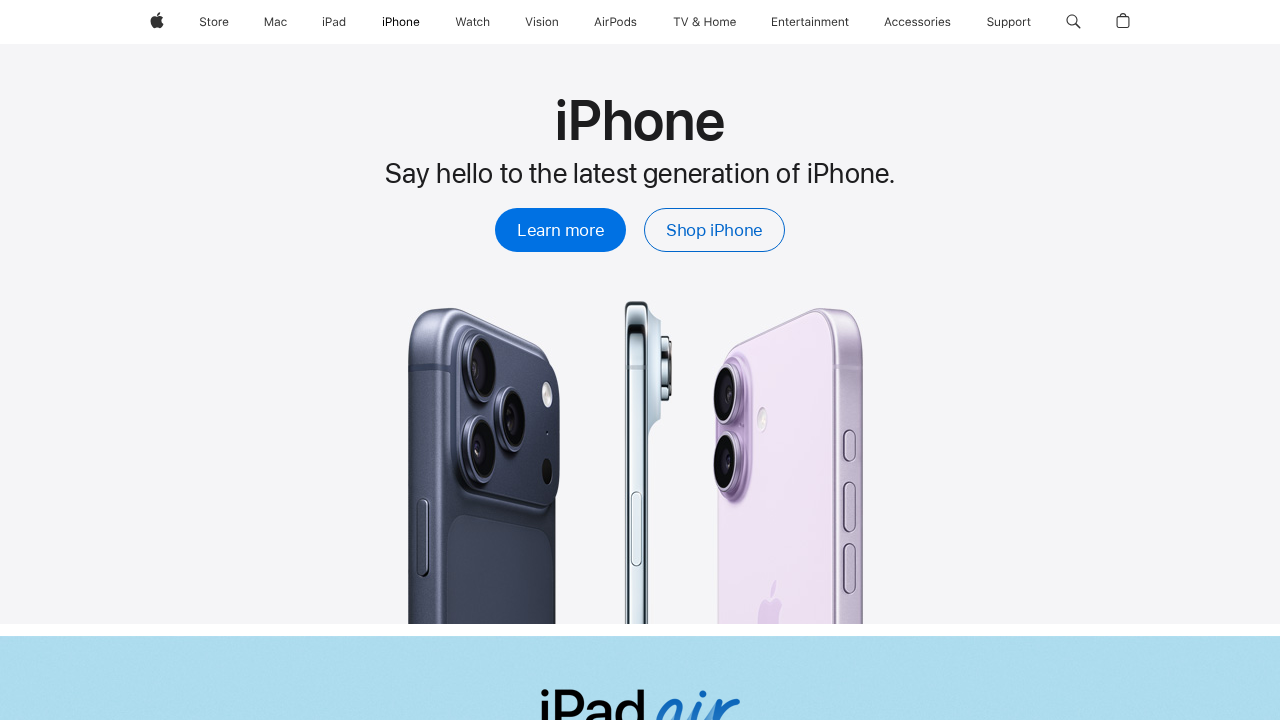

Homepage DOM content loaded after navigation back
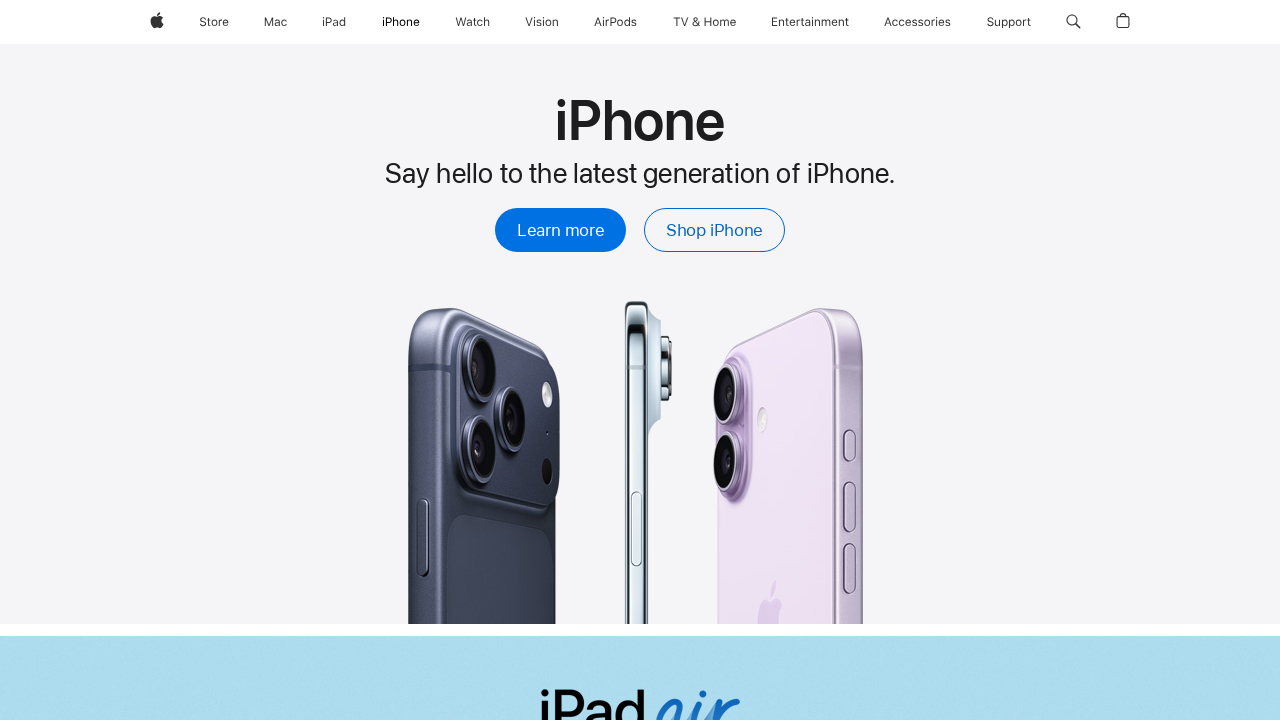

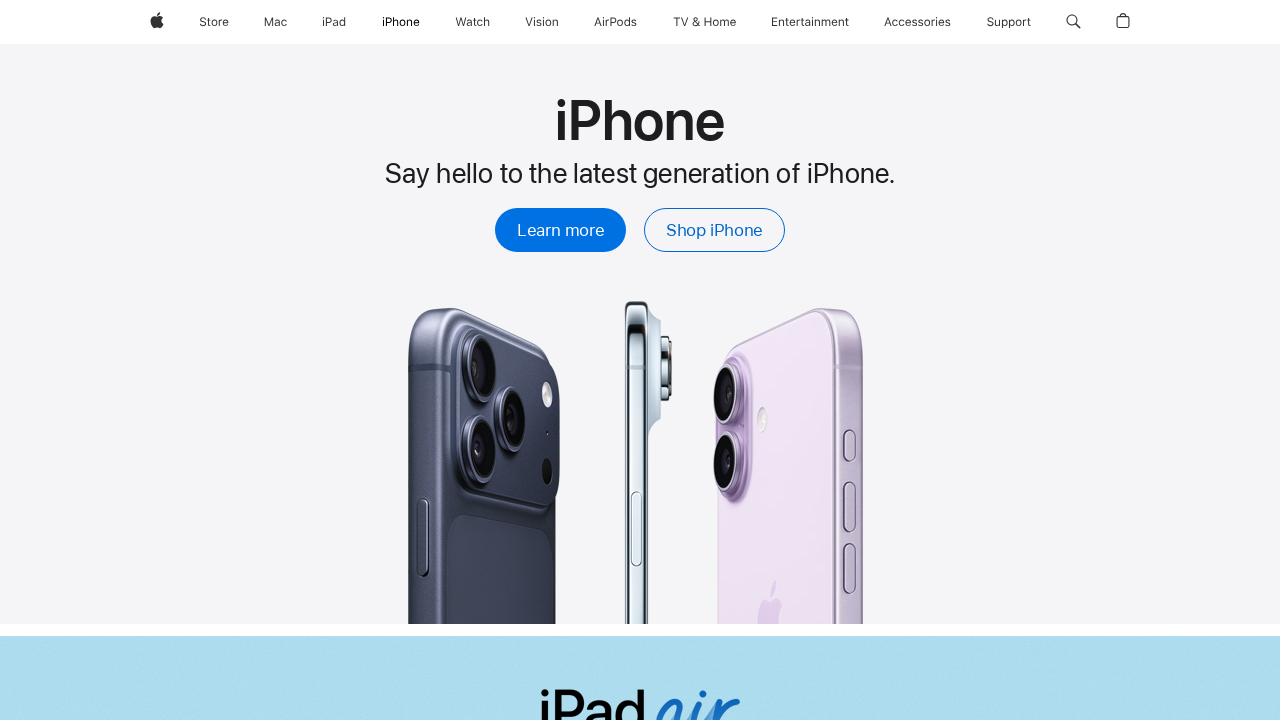